Tests registration form by filling required fields (First name, Last name, Email) and submitting, then verifies the success message appears.

Starting URL: http://suninjuly.github.io/registration1.html

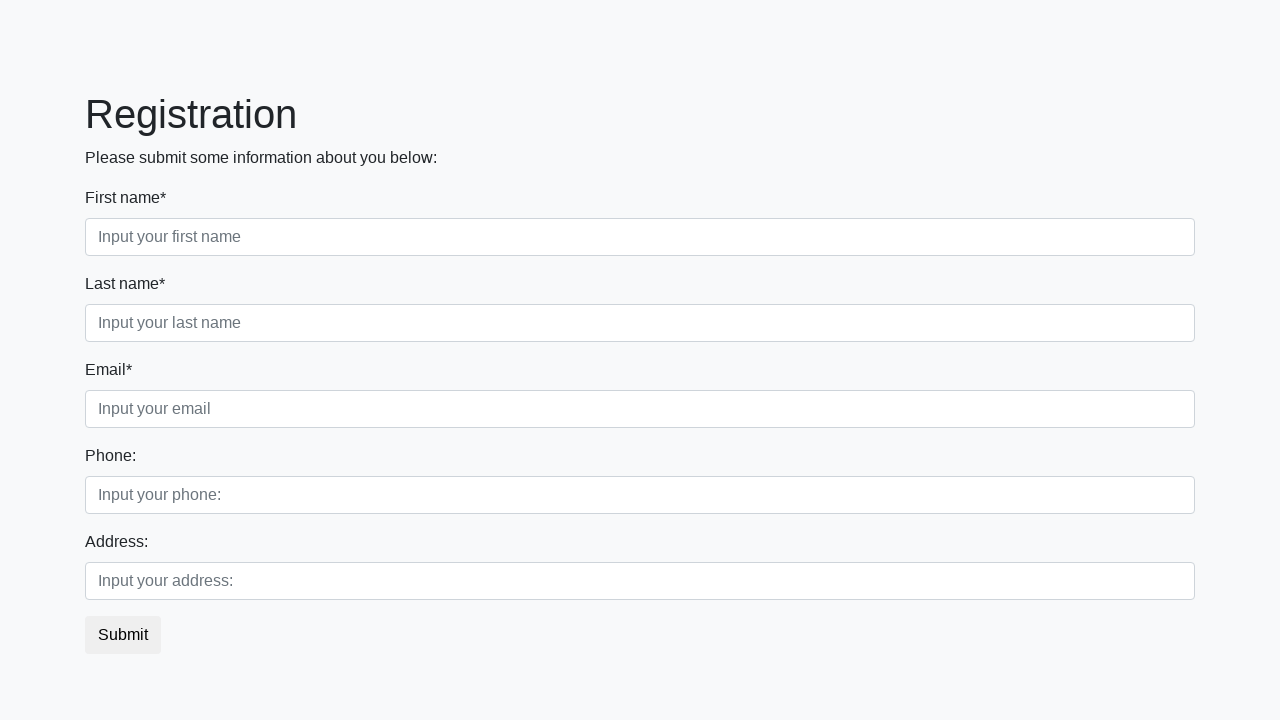

Navigated to registration form page
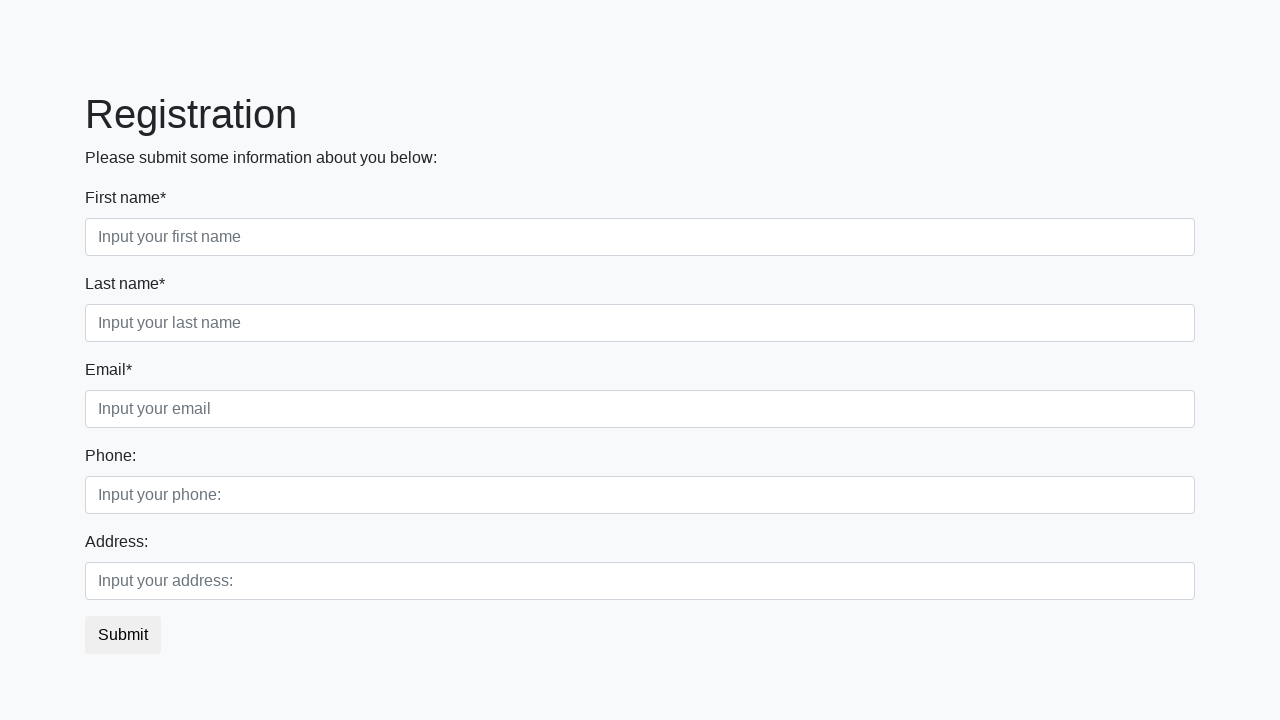

Filled First name field with 'John' on //label[text()="First name*"]/following-sibling::input
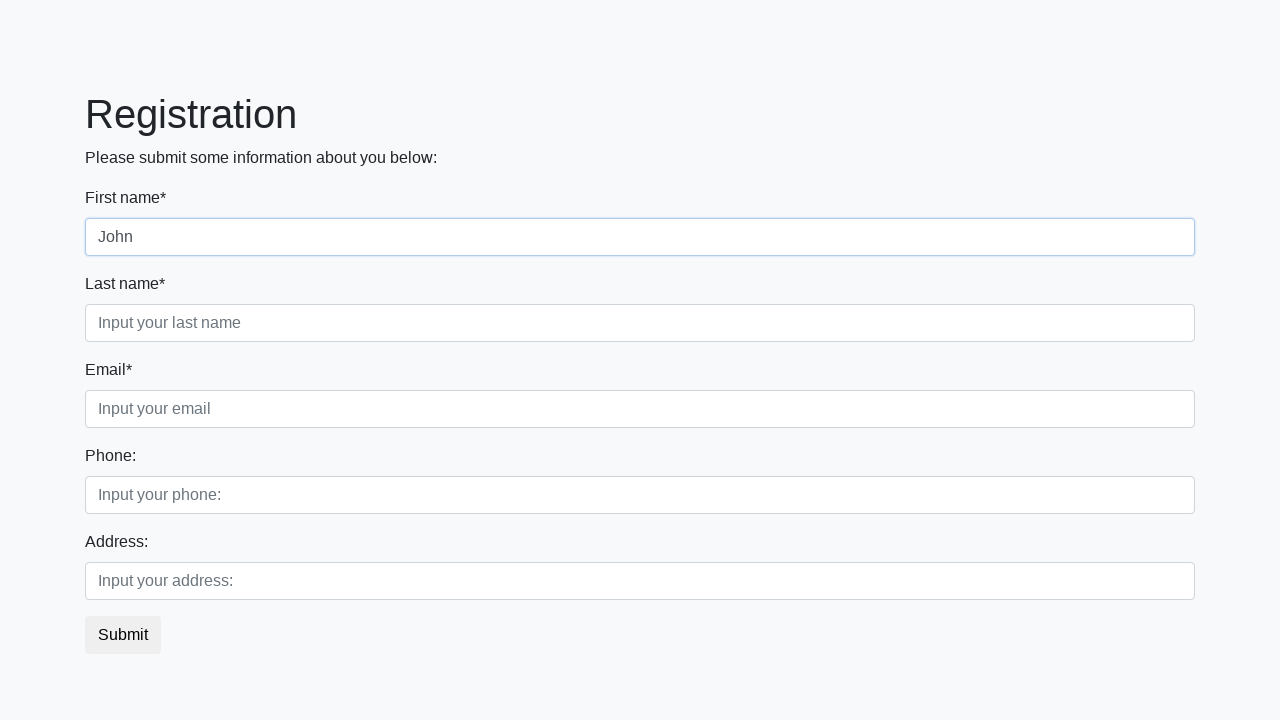

Filled Last name field with 'Smith' on //label[text()="Last name*"]/following-sibling::input
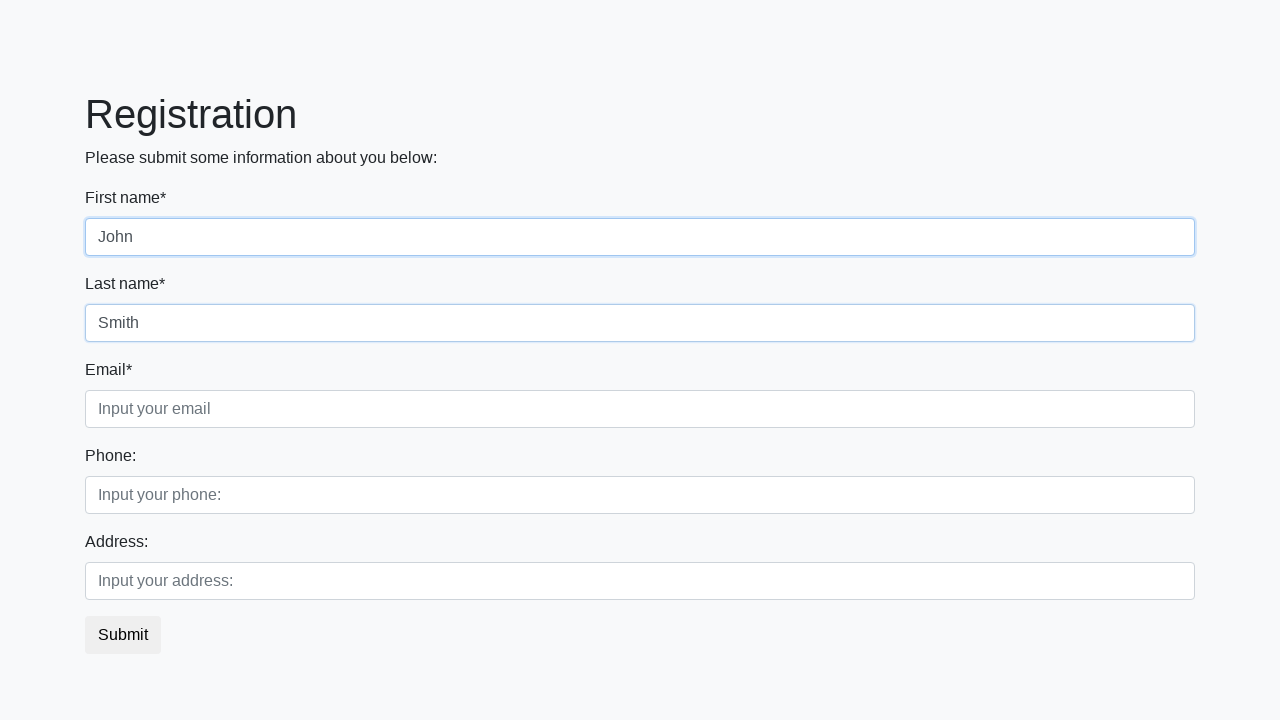

Filled Email field with 'john.smith@example.com' on //label[text()="Email*"]/following-sibling::input
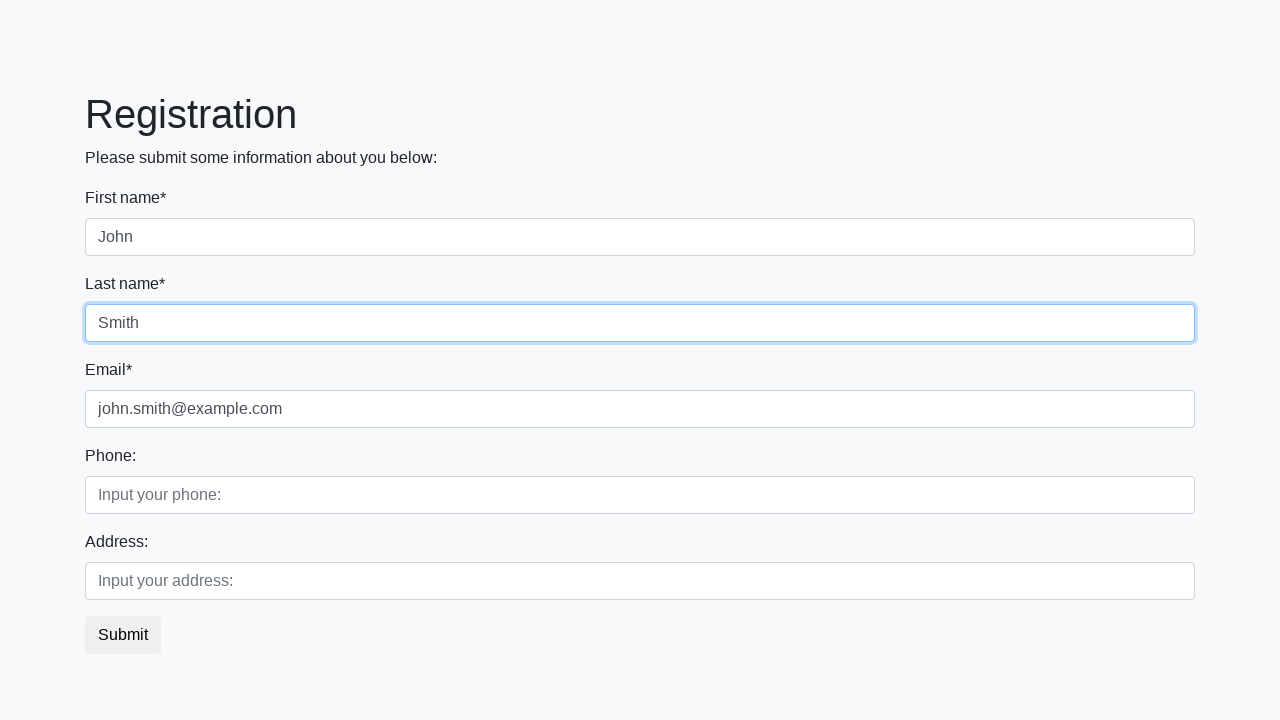

Clicked submit button to register at (123, 635) on button.btn
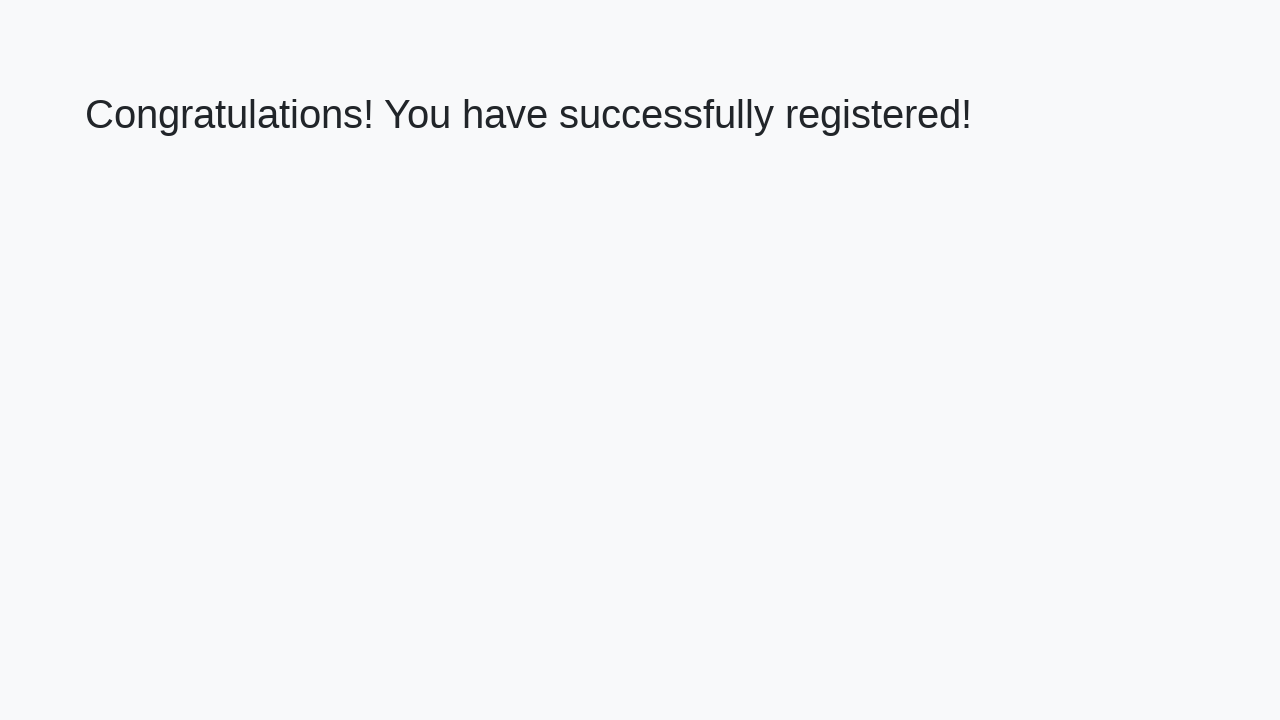

Success message heading loaded
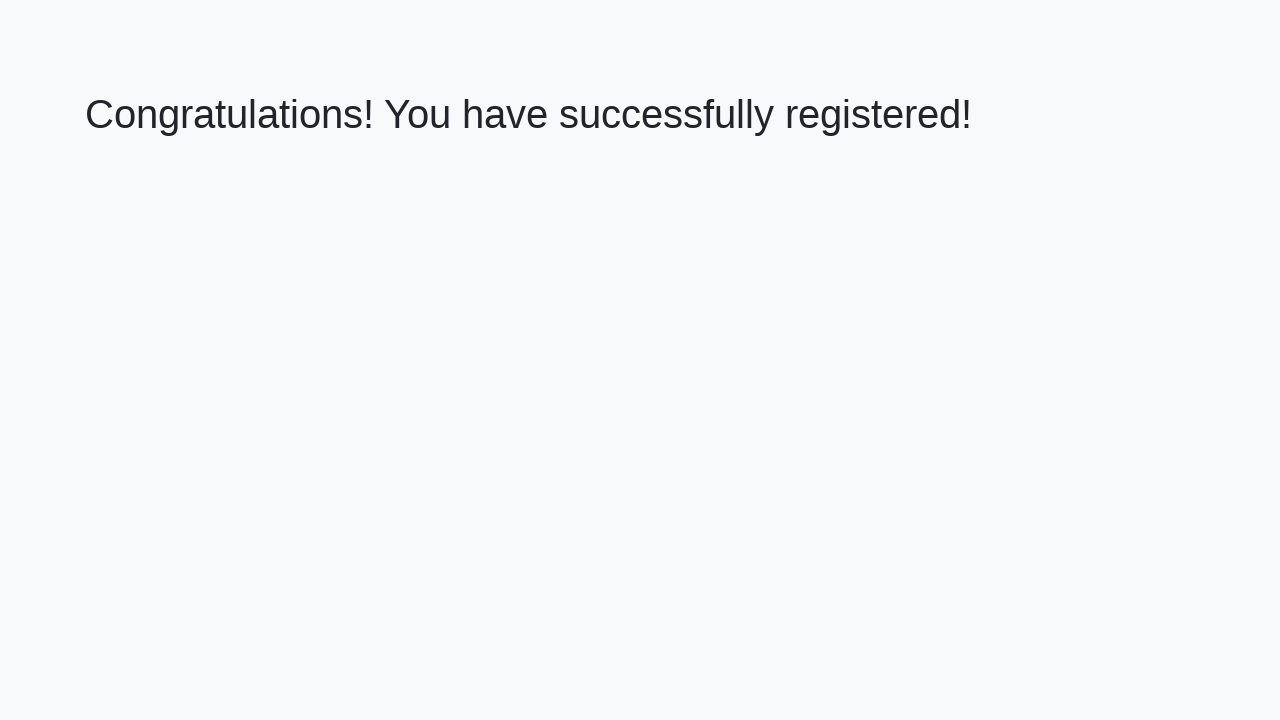

Extracted success message: 'Congratulations! You have successfully registered!'
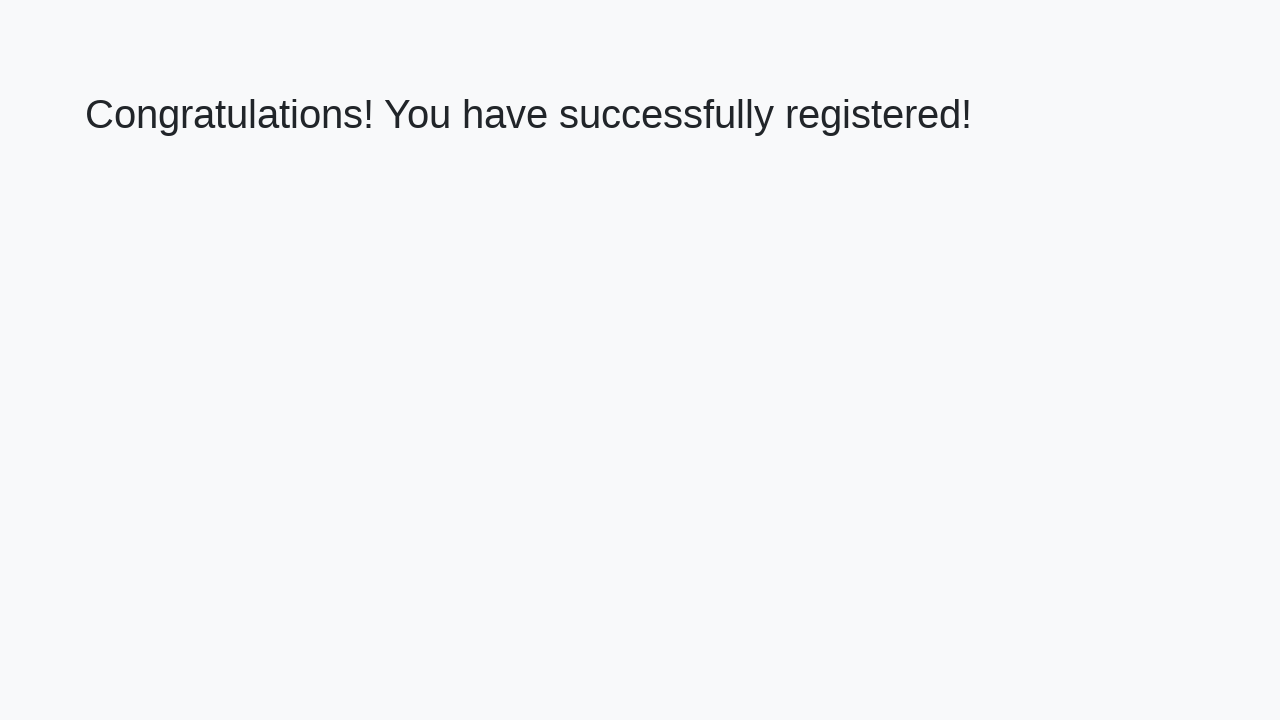

Verified success message matches expected text
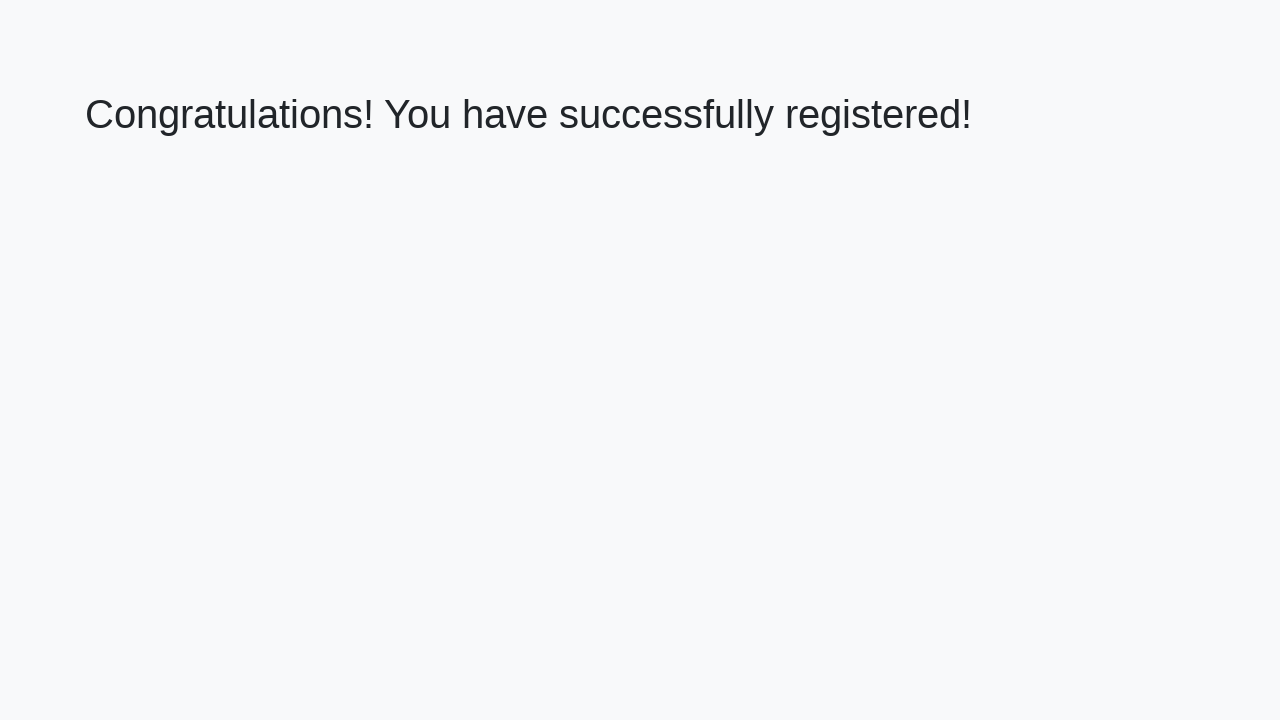

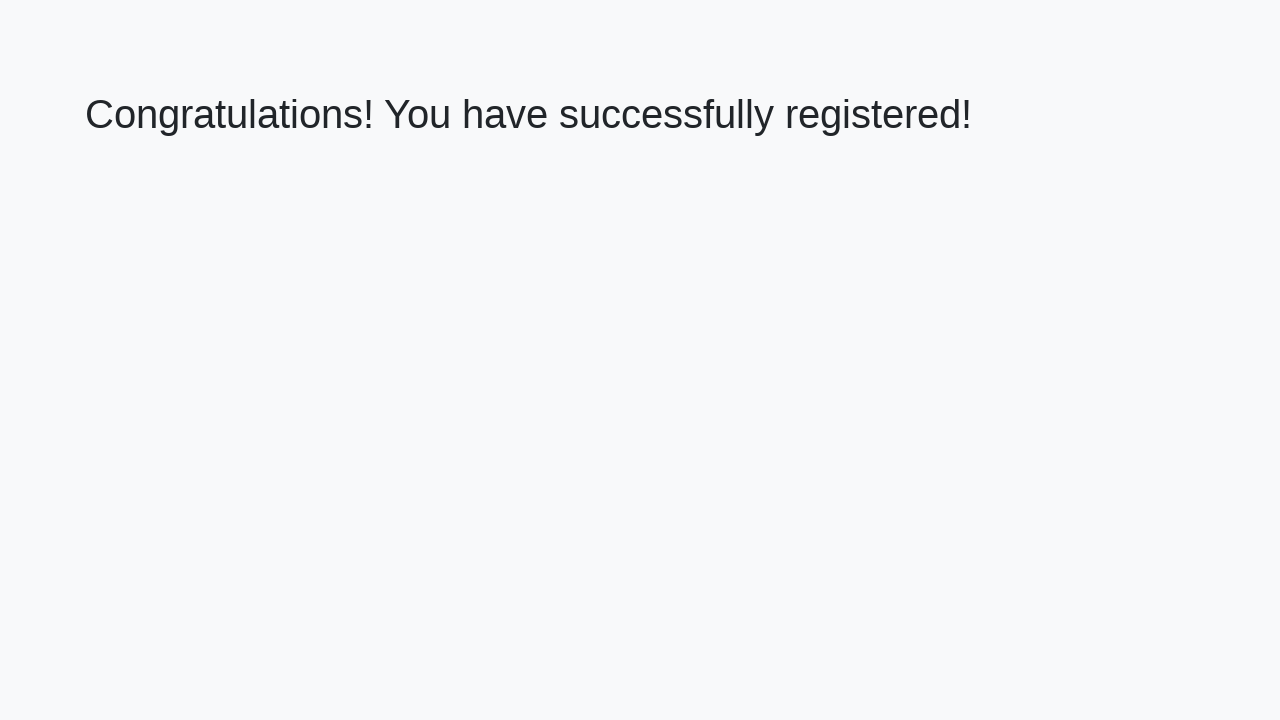